Navigates to Nike's website and maximizes the browser window to verify the page loads successfully.

Starting URL: https://www.nike.com

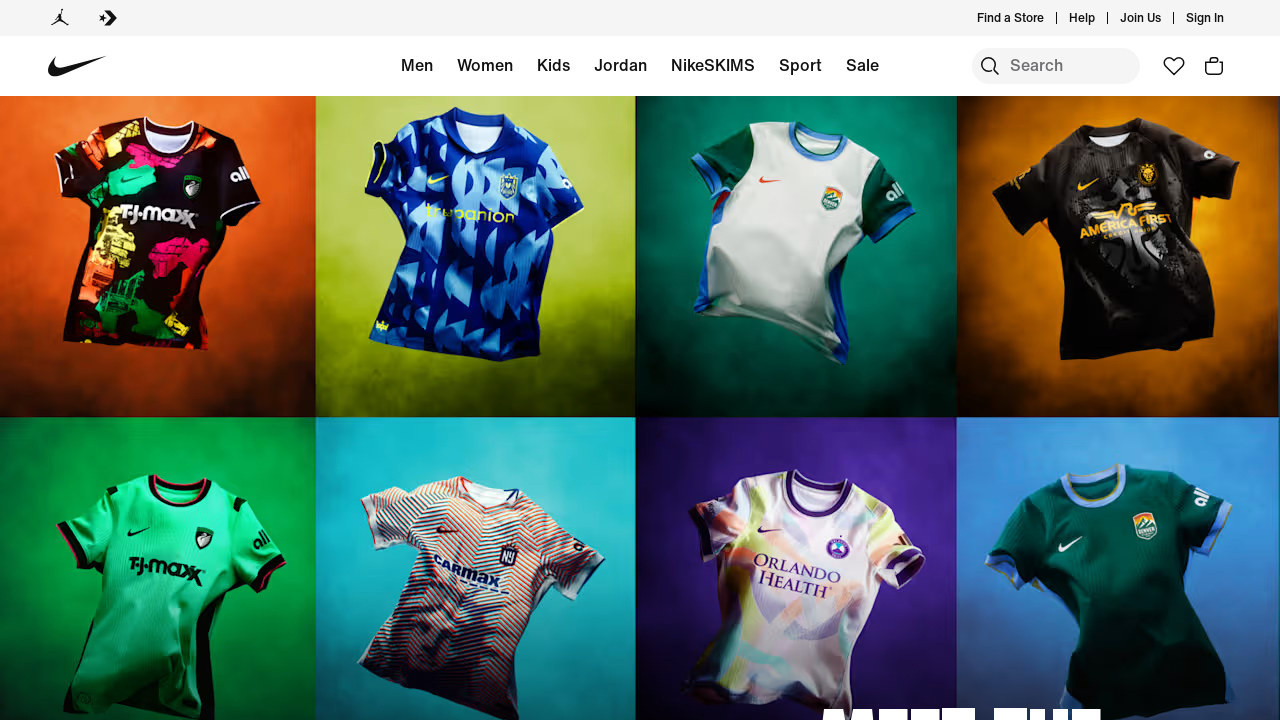

Navigated to Nike's website at https://www.nike.com
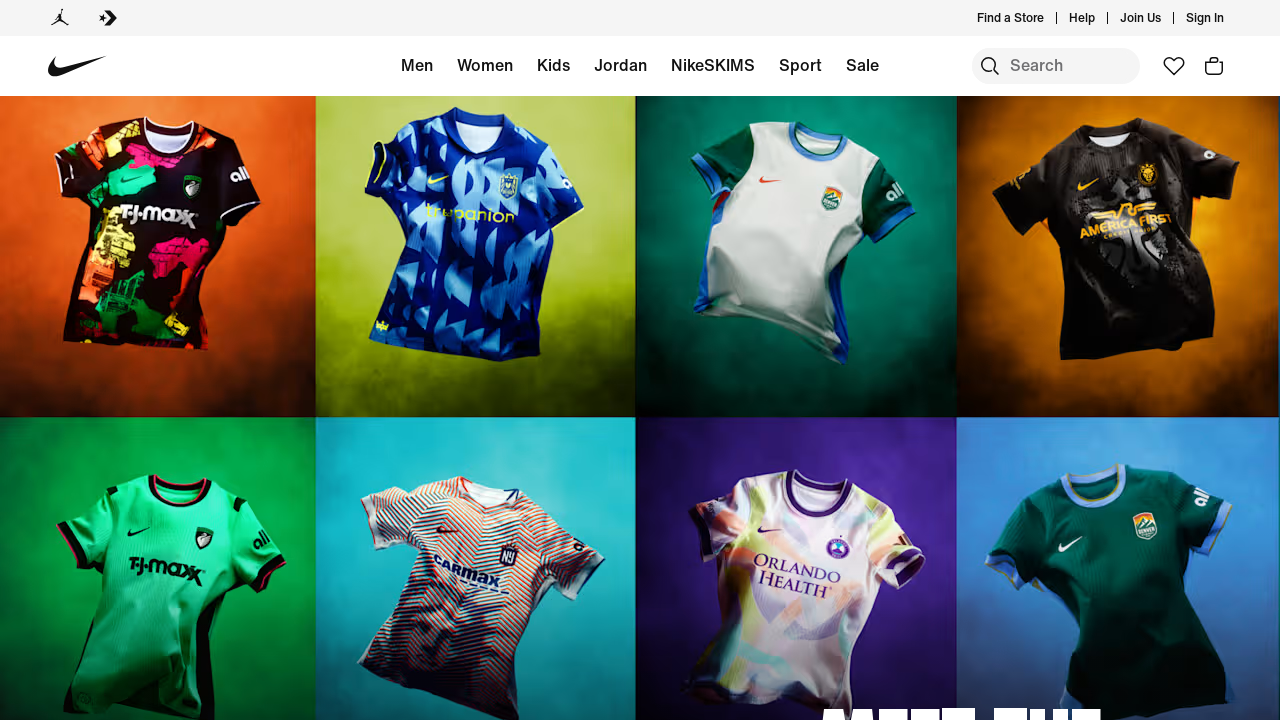

Maximized browser window to 1920x1080
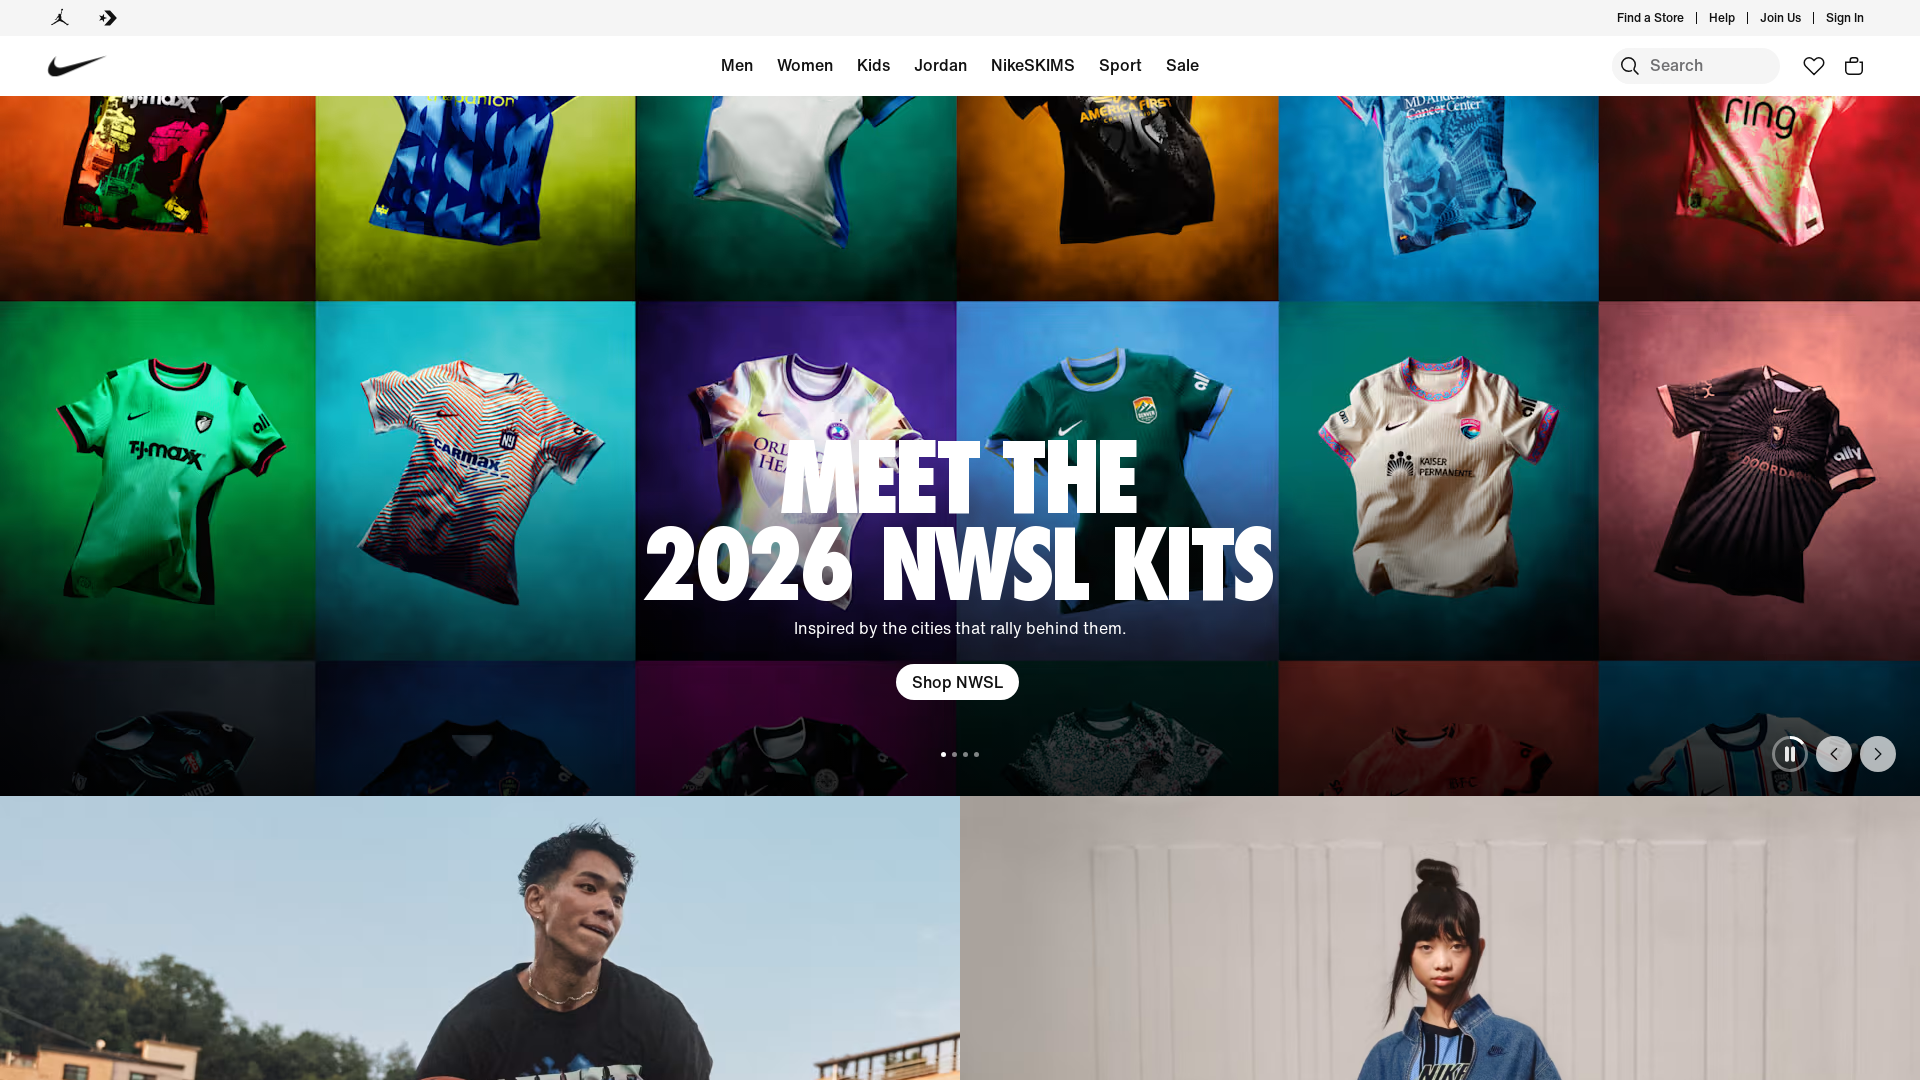

Page loaded successfully - DOM content loaded
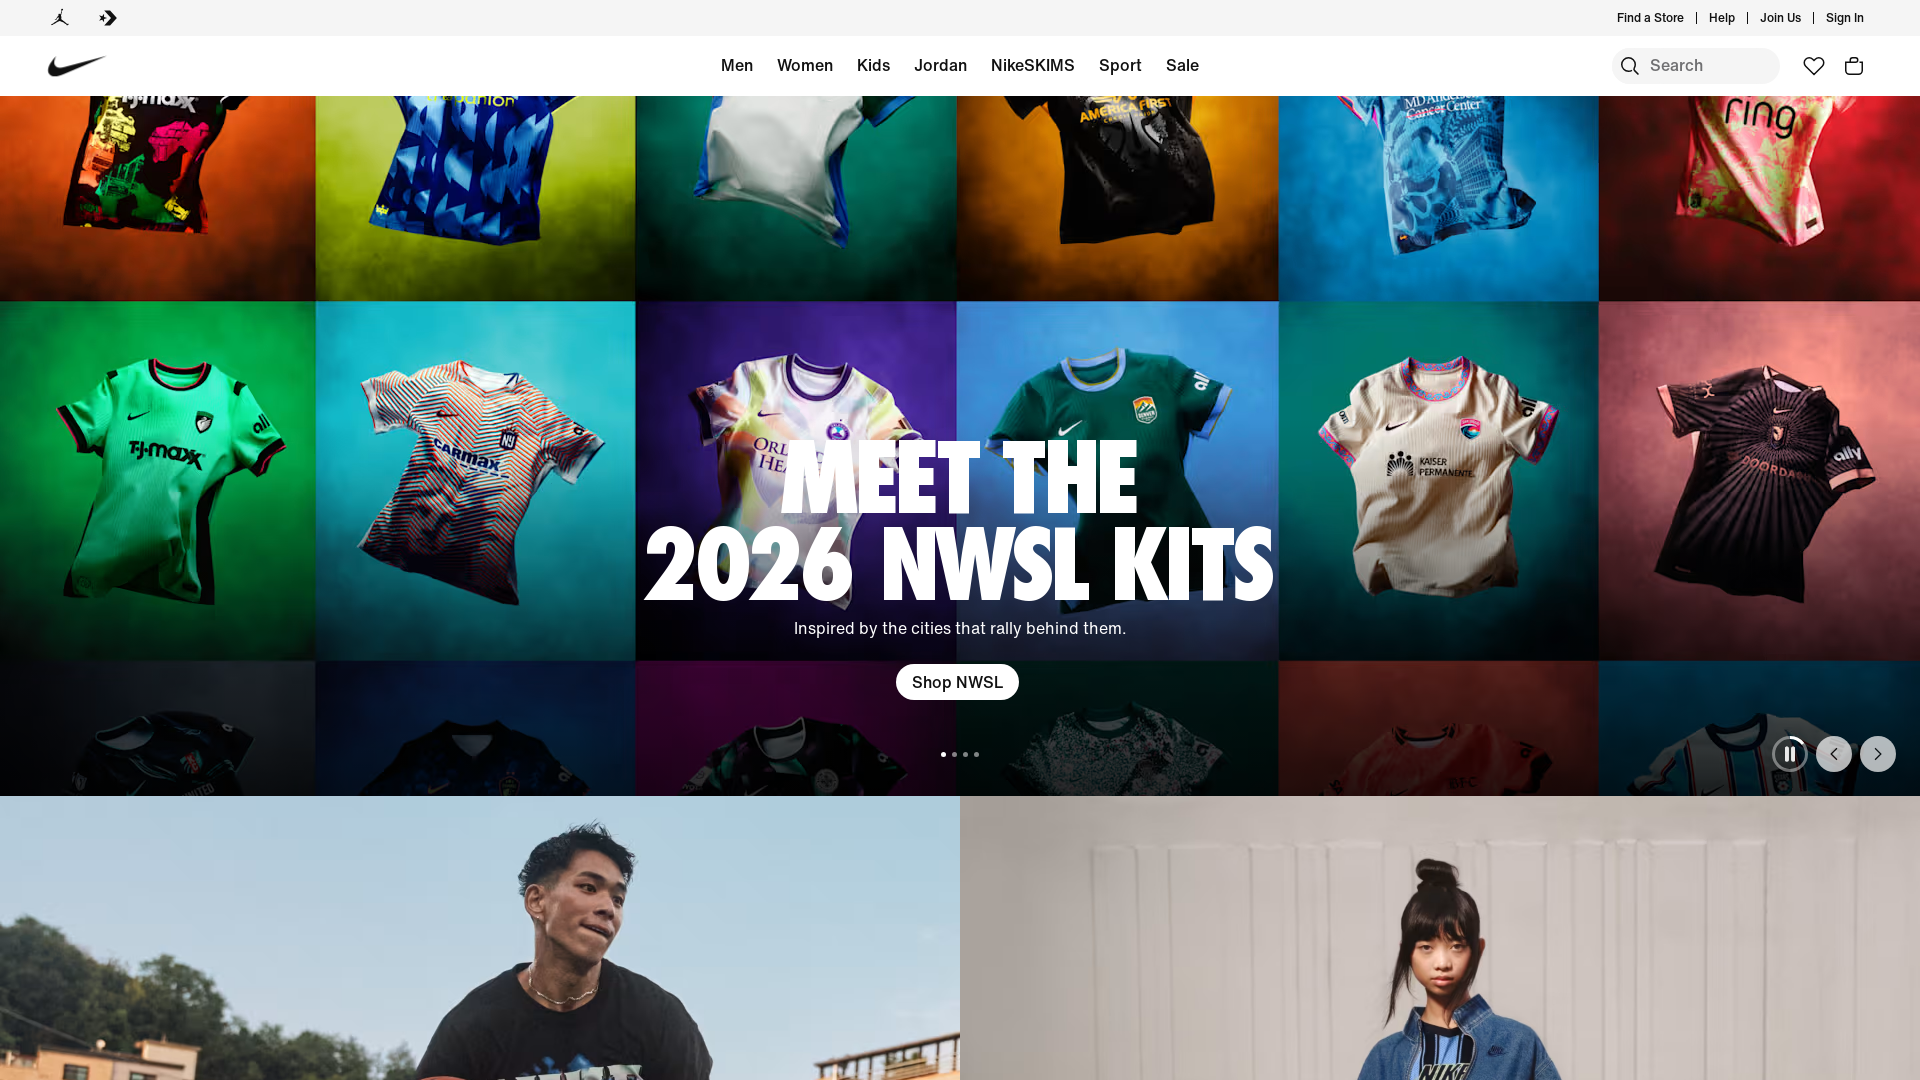

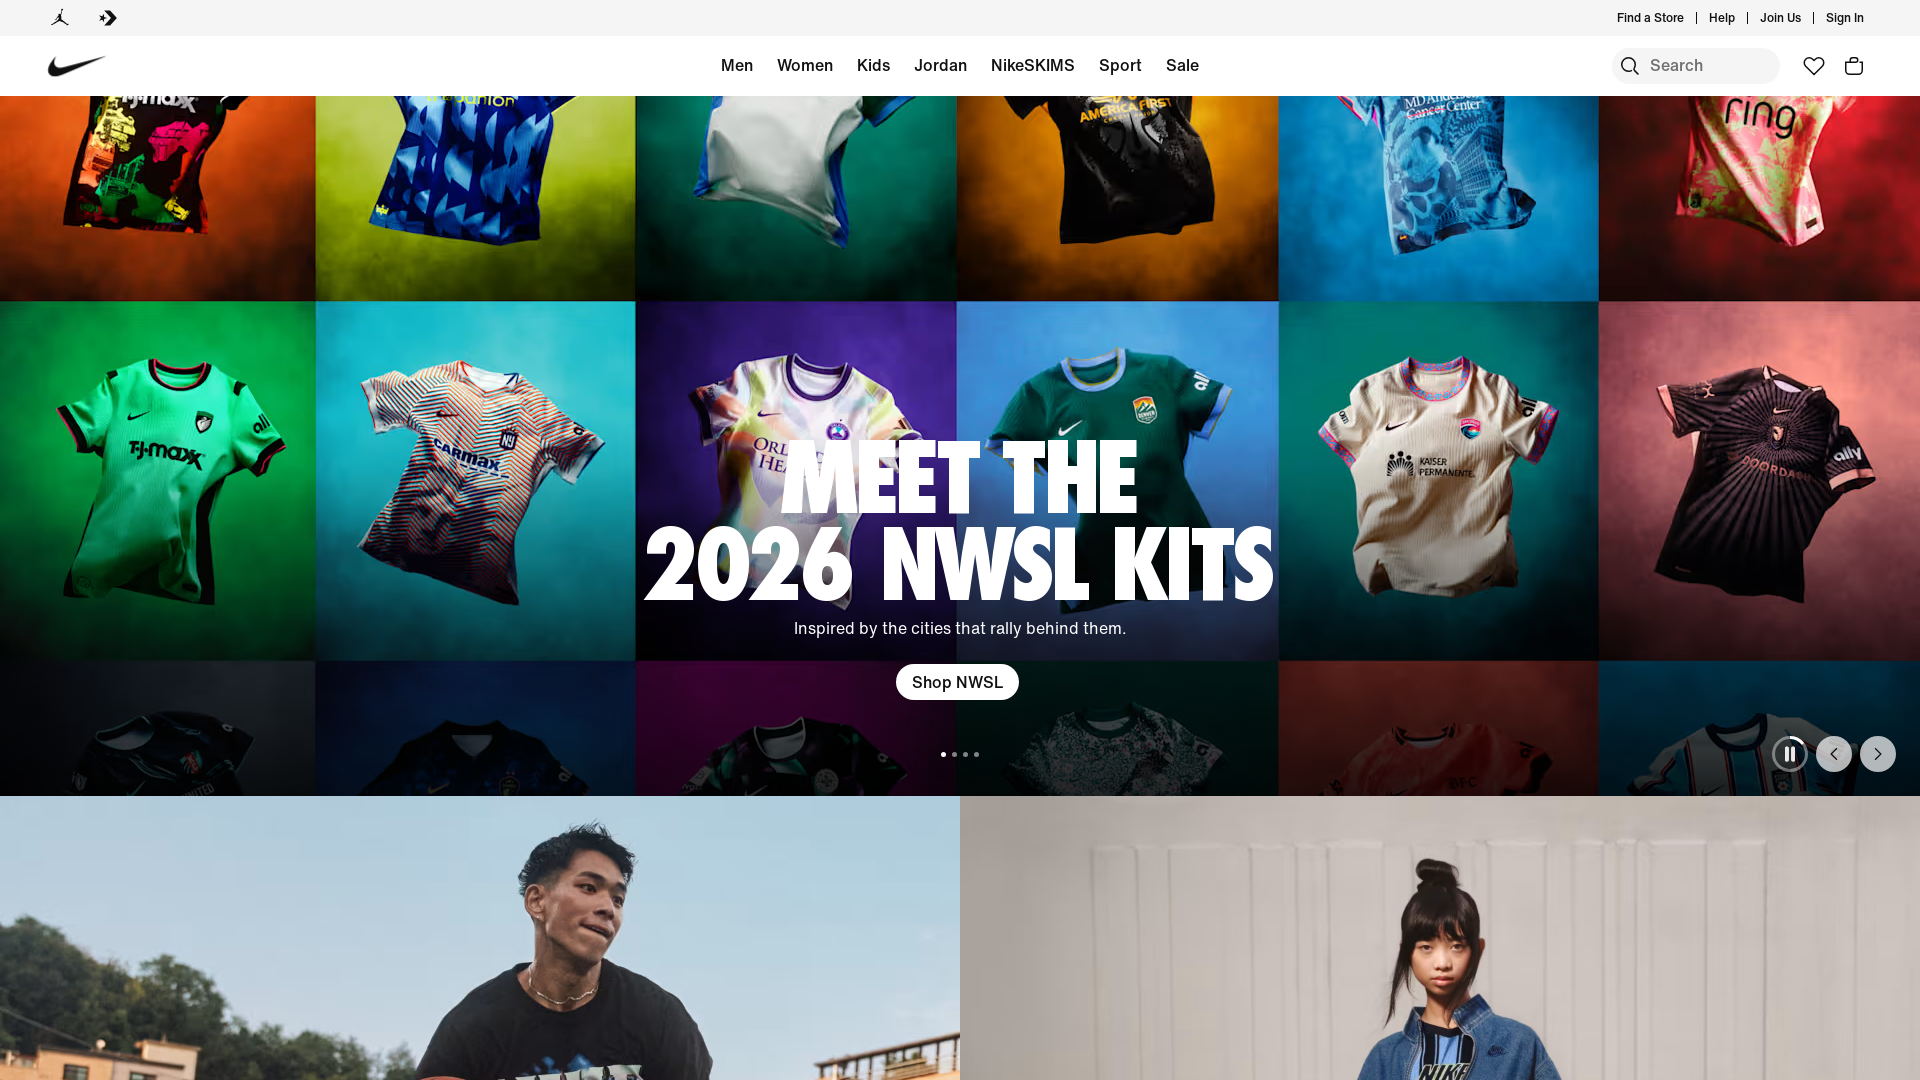